Tests the Add/Remove Elements functionality by clicking the Add Element button, verifying a Delete button appears, then clicking Delete and verifying the Add Element button remains visible.

Starting URL: https://the-internet.herokuapp.com/

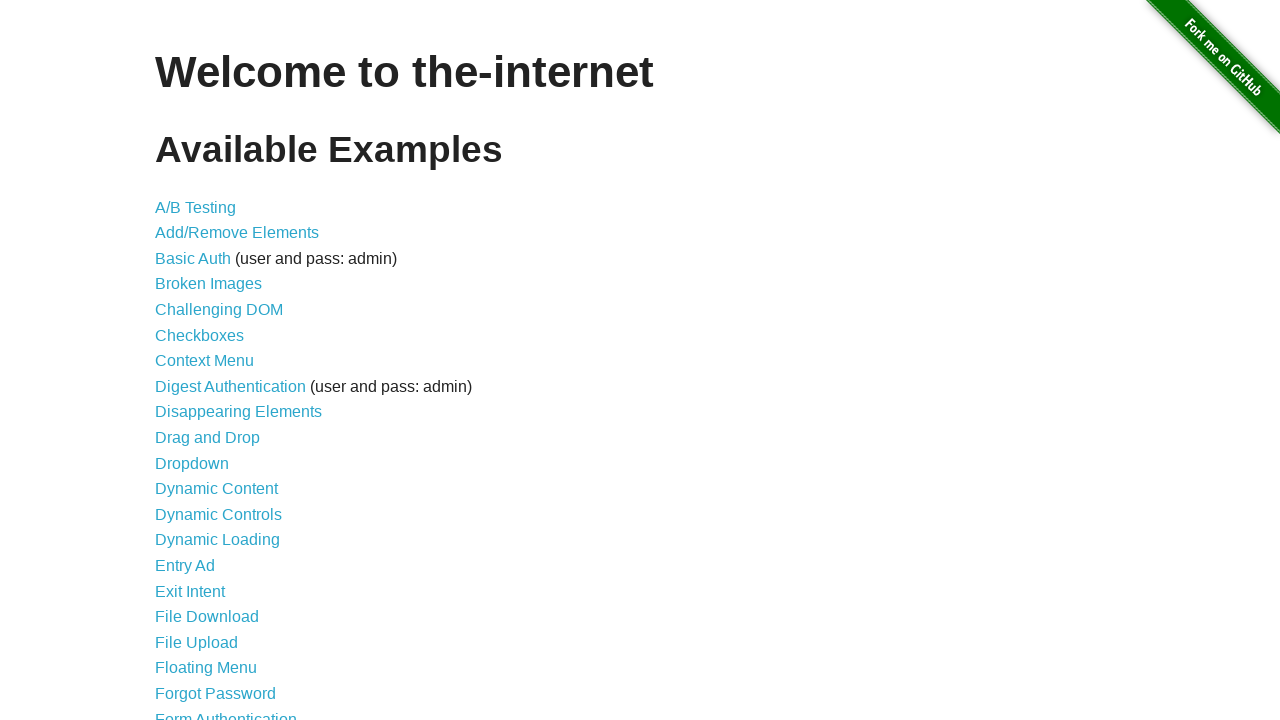

Clicked on Add/Remove Elements link at (237, 233) on xpath=//*[contains(text(),'Add/Remove Elements')]
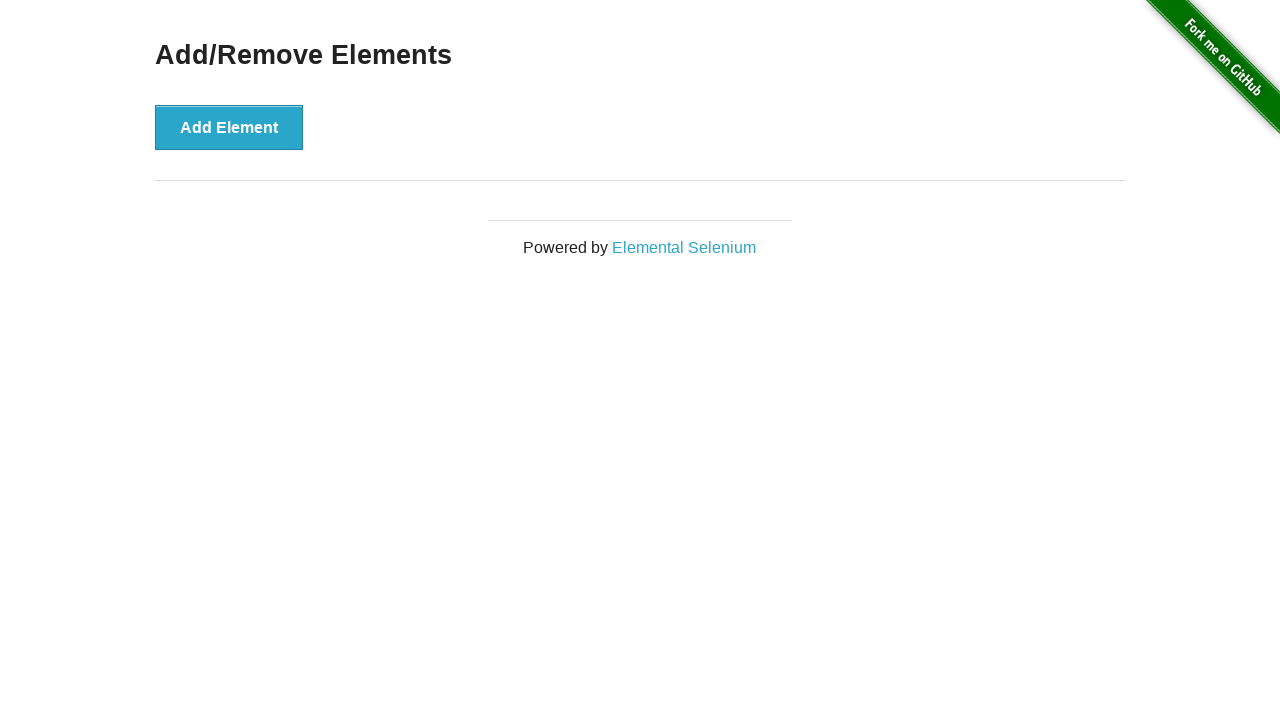

Navigated to Add/Remove Elements page
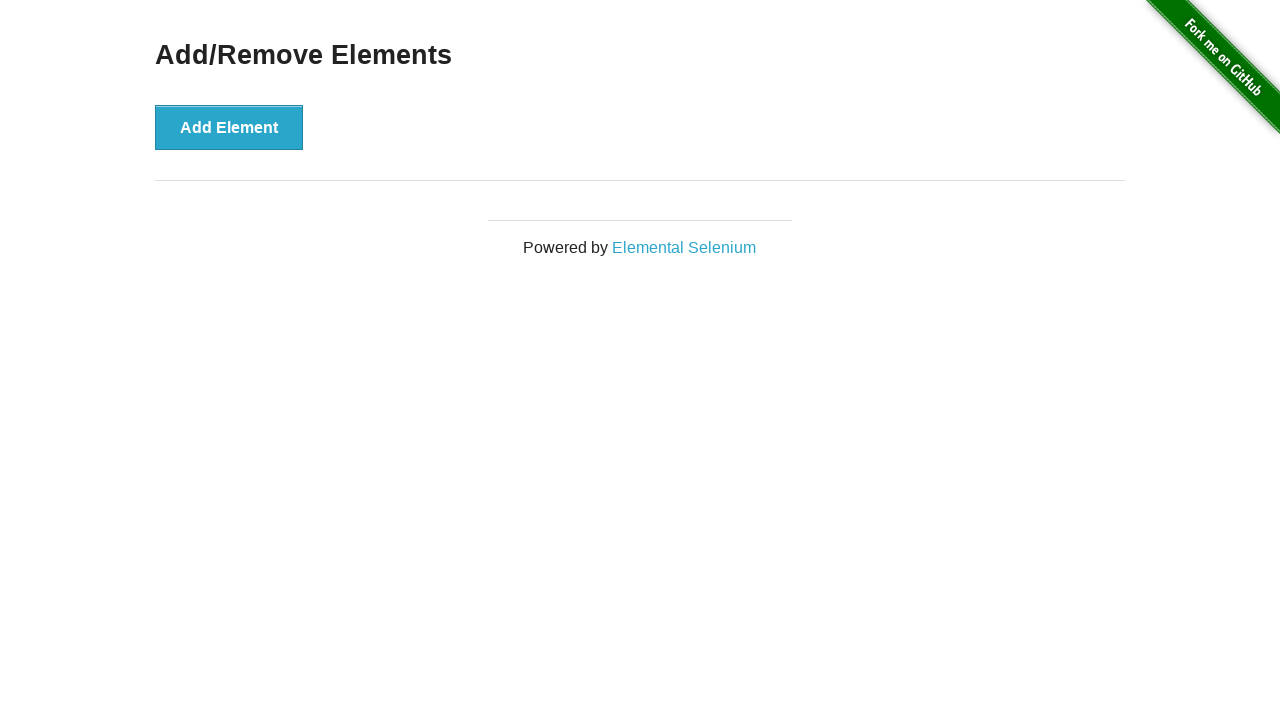

Page title loaded
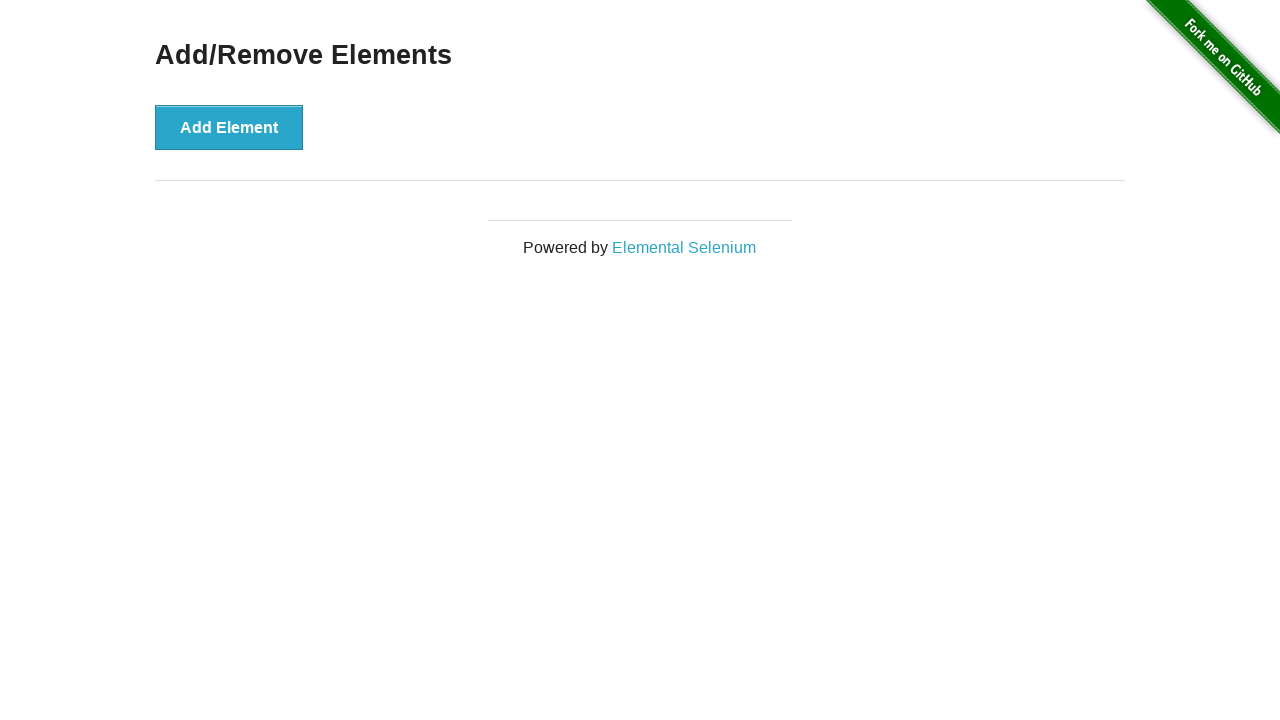

Clicked Add Element button at (229, 127) on xpath=//button[@onclick='addElement()']
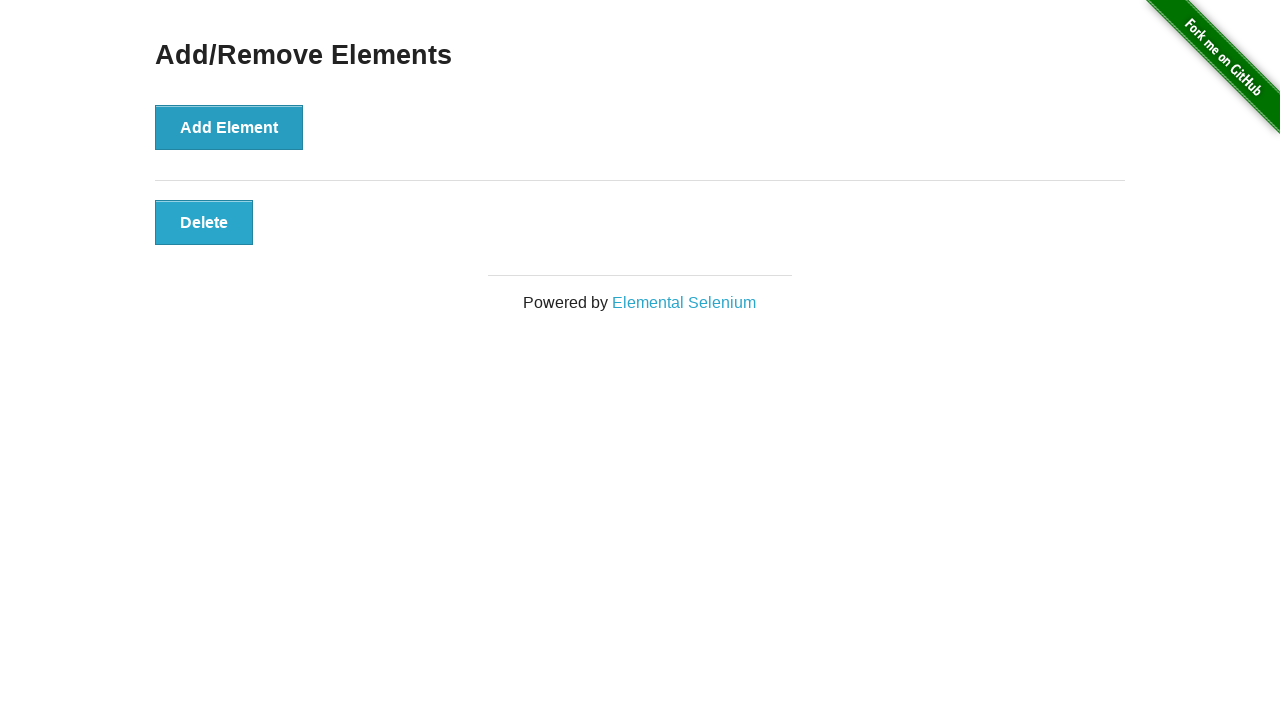

Delete button appeared
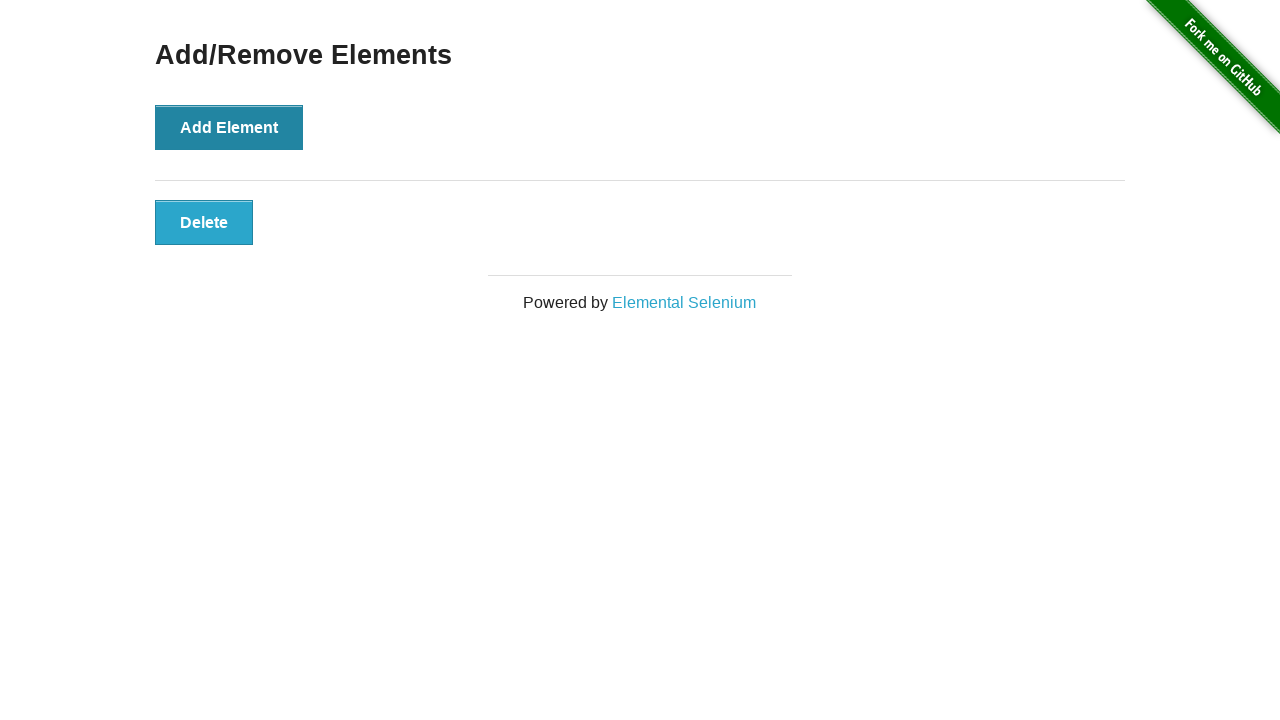

Clicked Delete button at (204, 222) on xpath=//button[@onclick='deleteElement()']
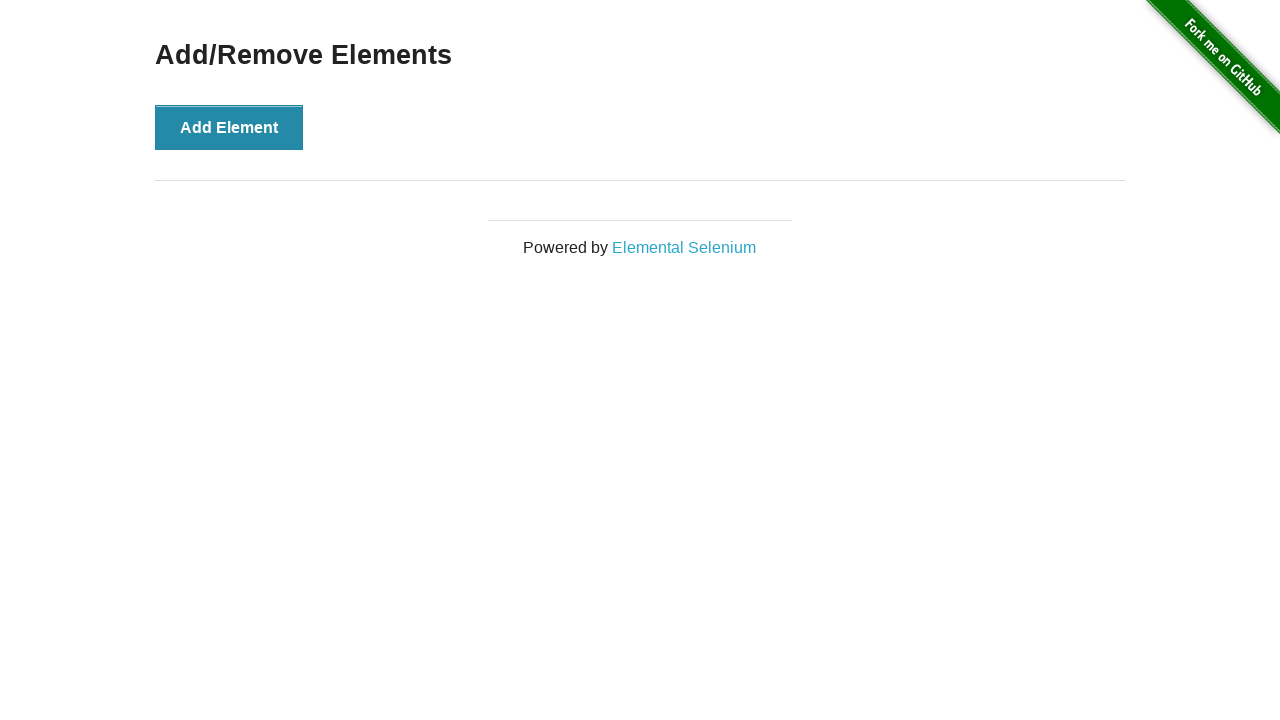

Verified Add Element button is still visible
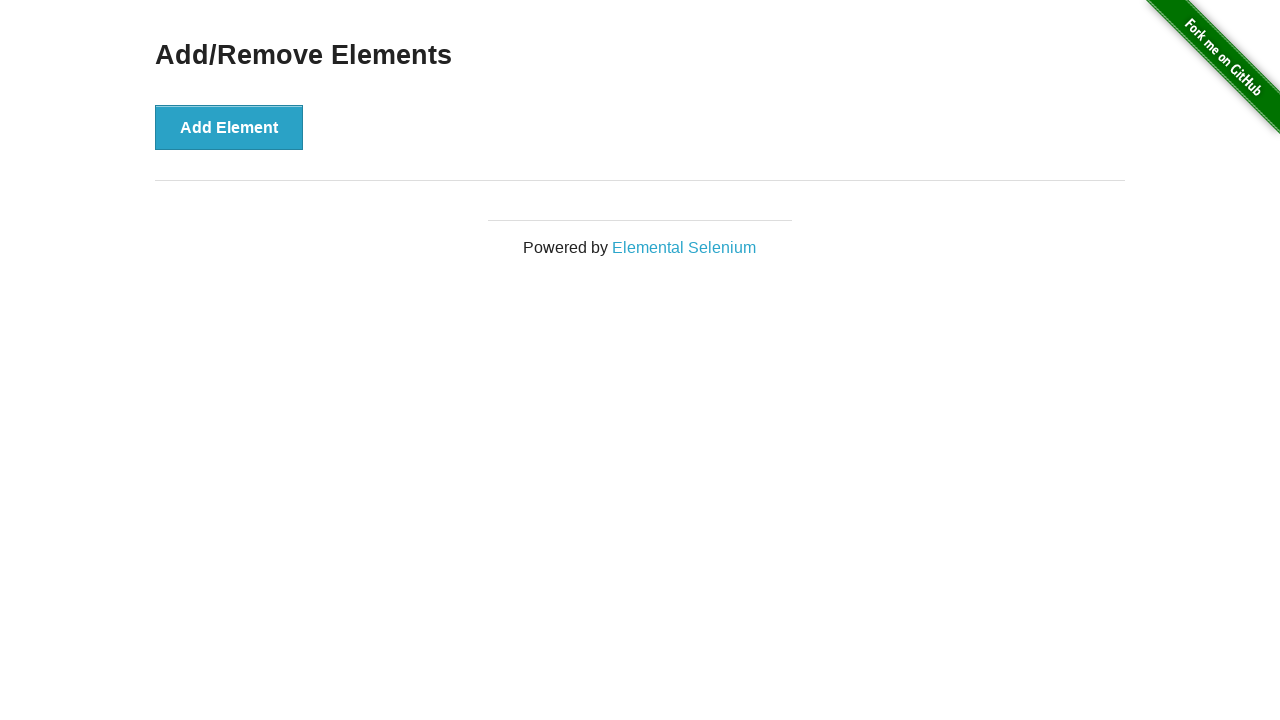

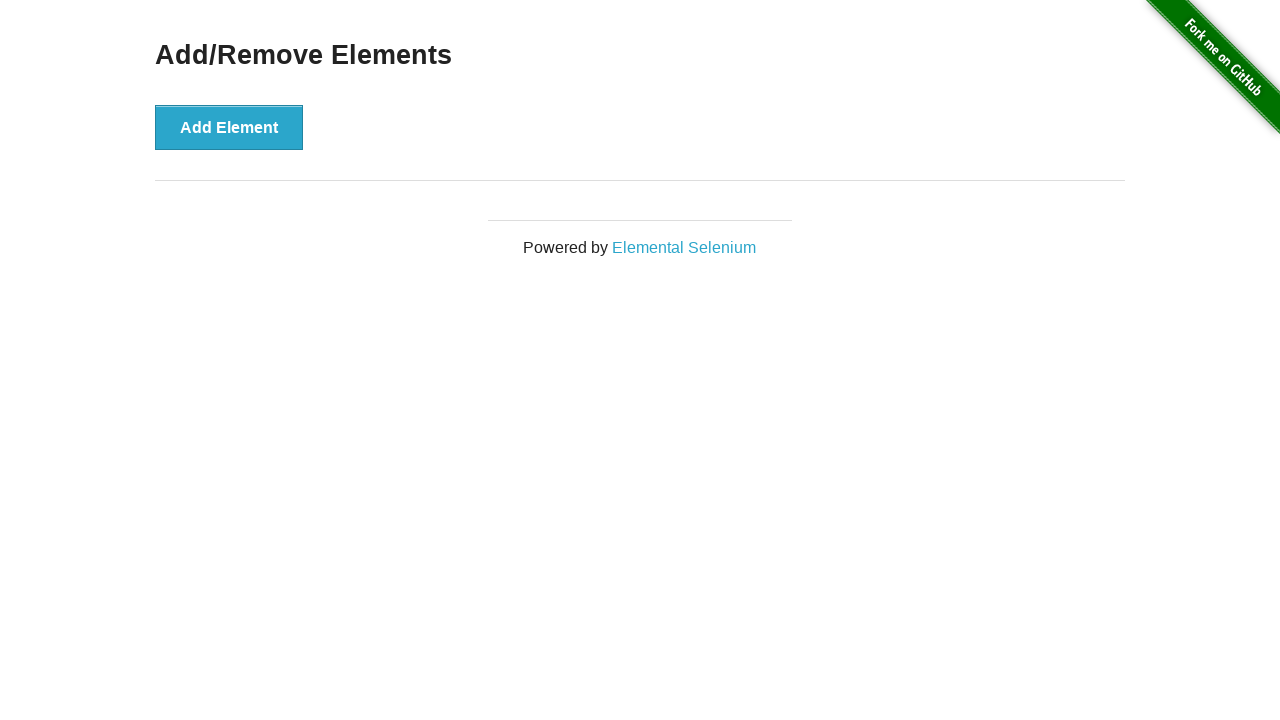